Tests drag and drop functionality by dragging a draggable element onto a droppable target element

Starting URL: https://testautomationpractice.blogspot.com/

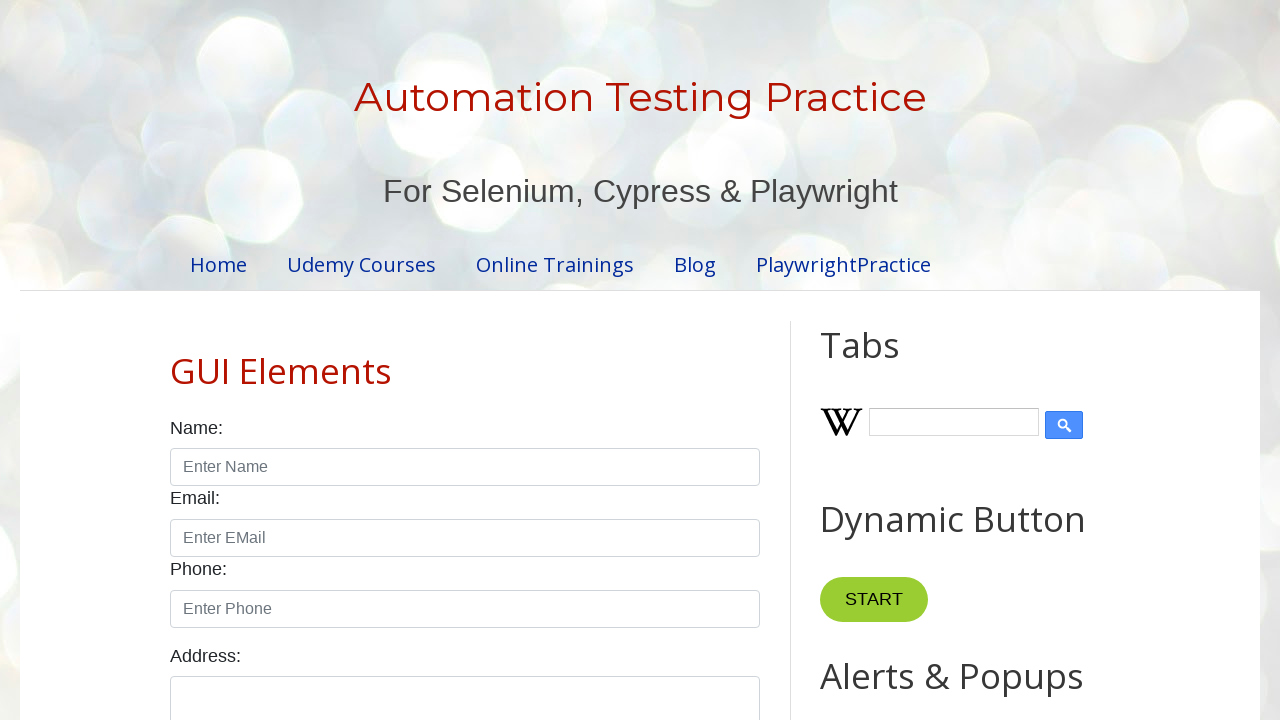

Navigated to test automation practice page
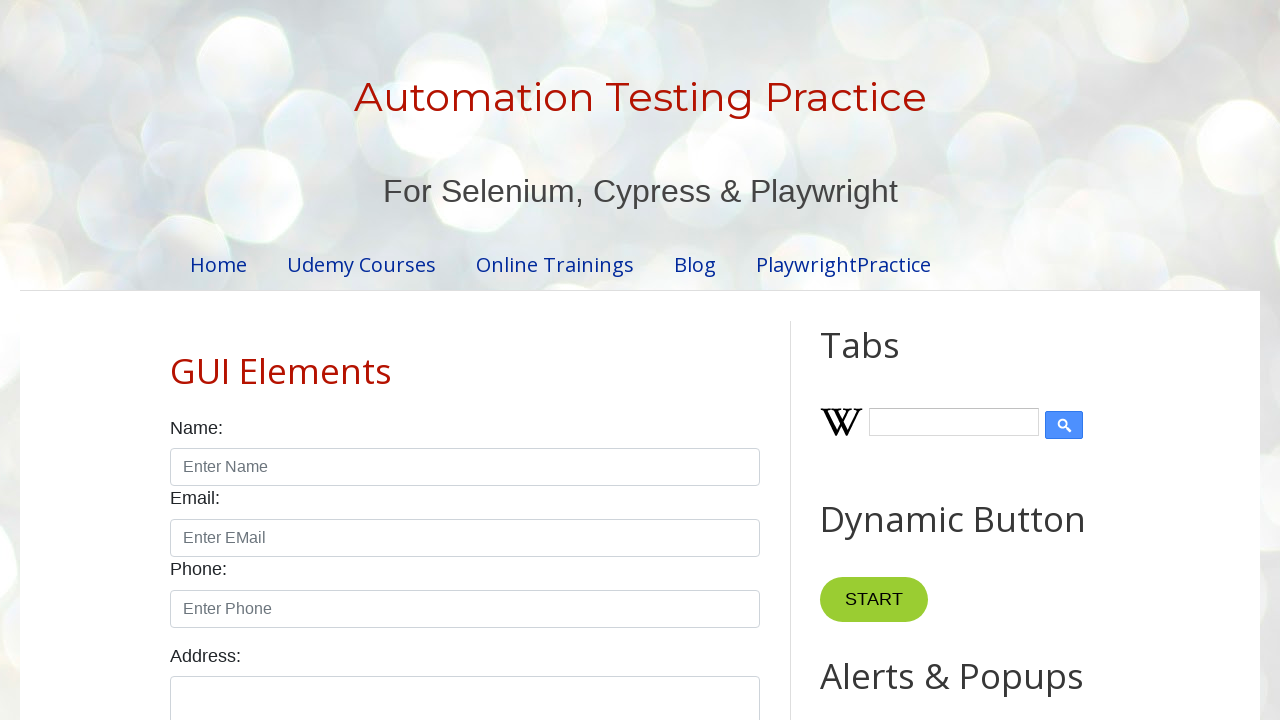

Located draggable element
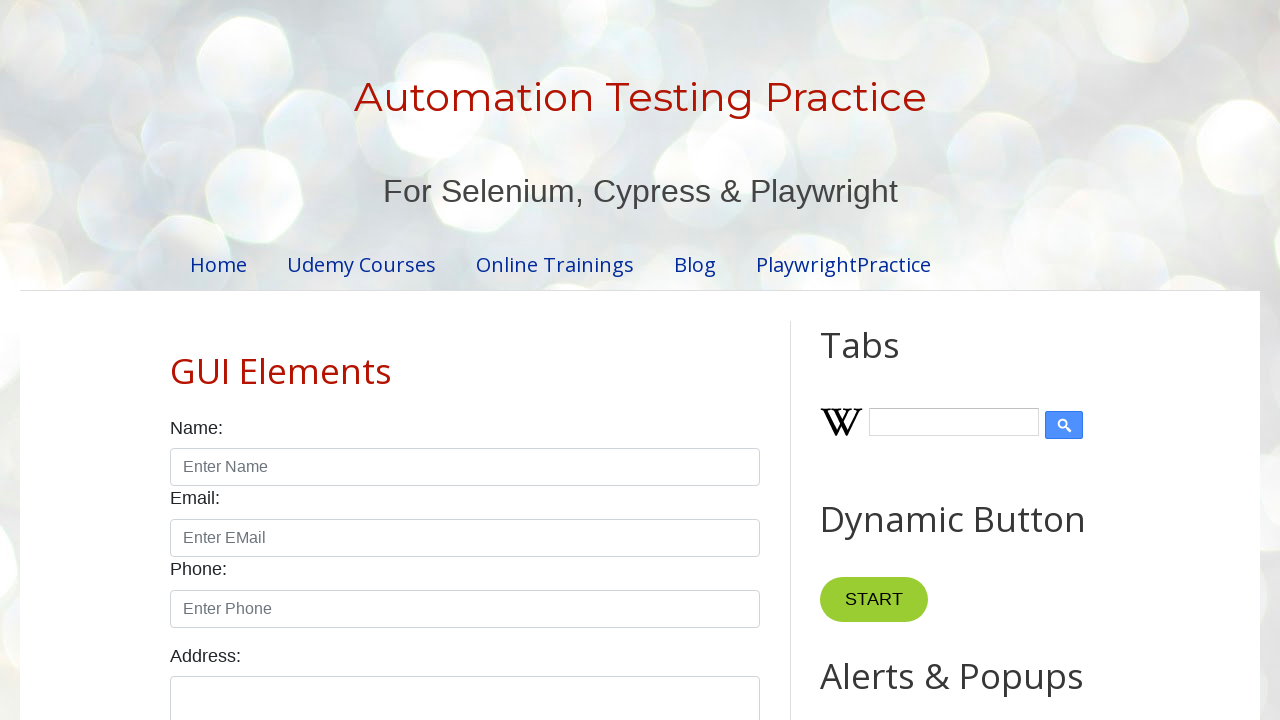

Located droppable target element
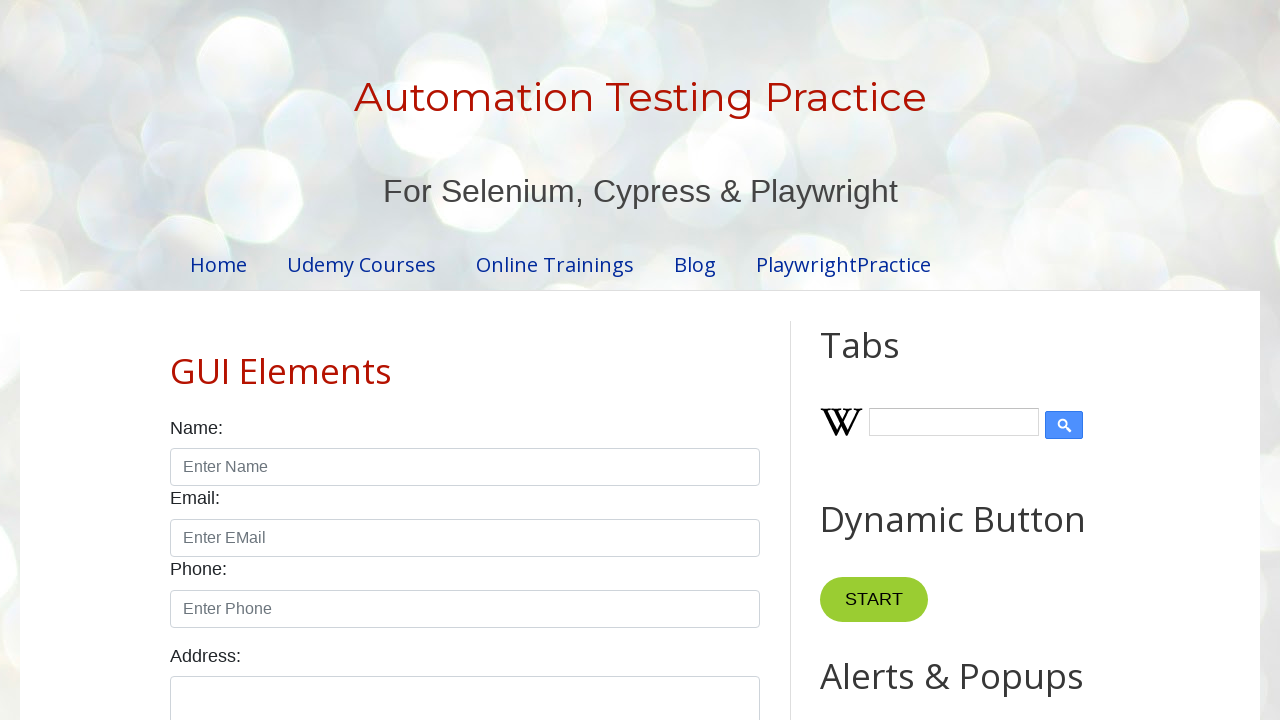

Dragged draggable element onto droppable target at (1015, 386)
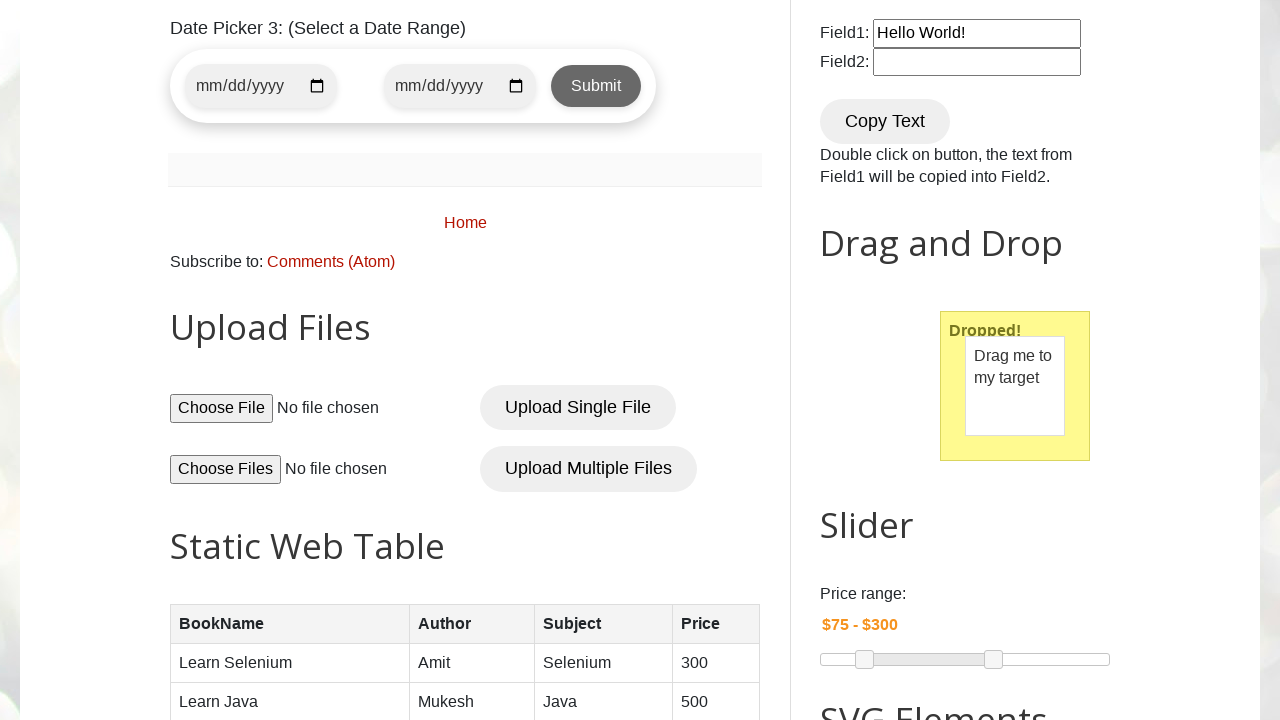

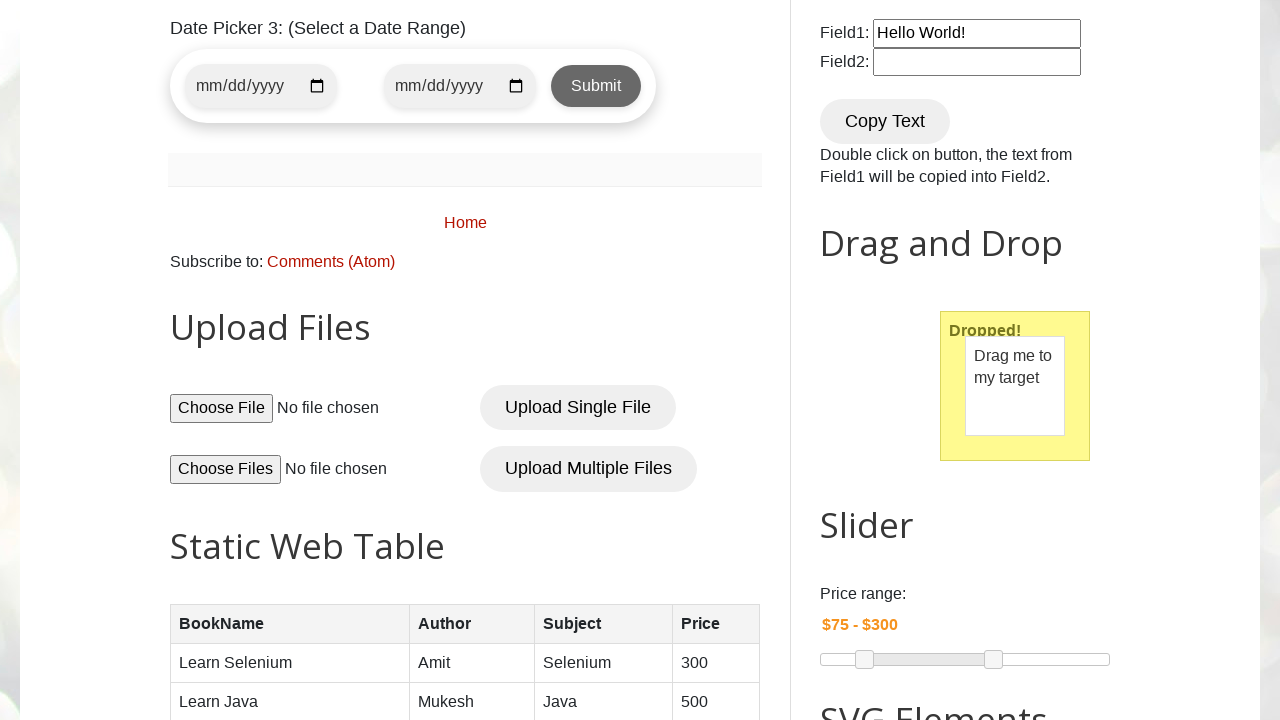